Tests JavaScript prompt alert handling by clicking a button to trigger a prompt, entering text into the prompt, accepting it, and verifying the result message is displayed.

Starting URL: https://training-support.net/webelements/alerts

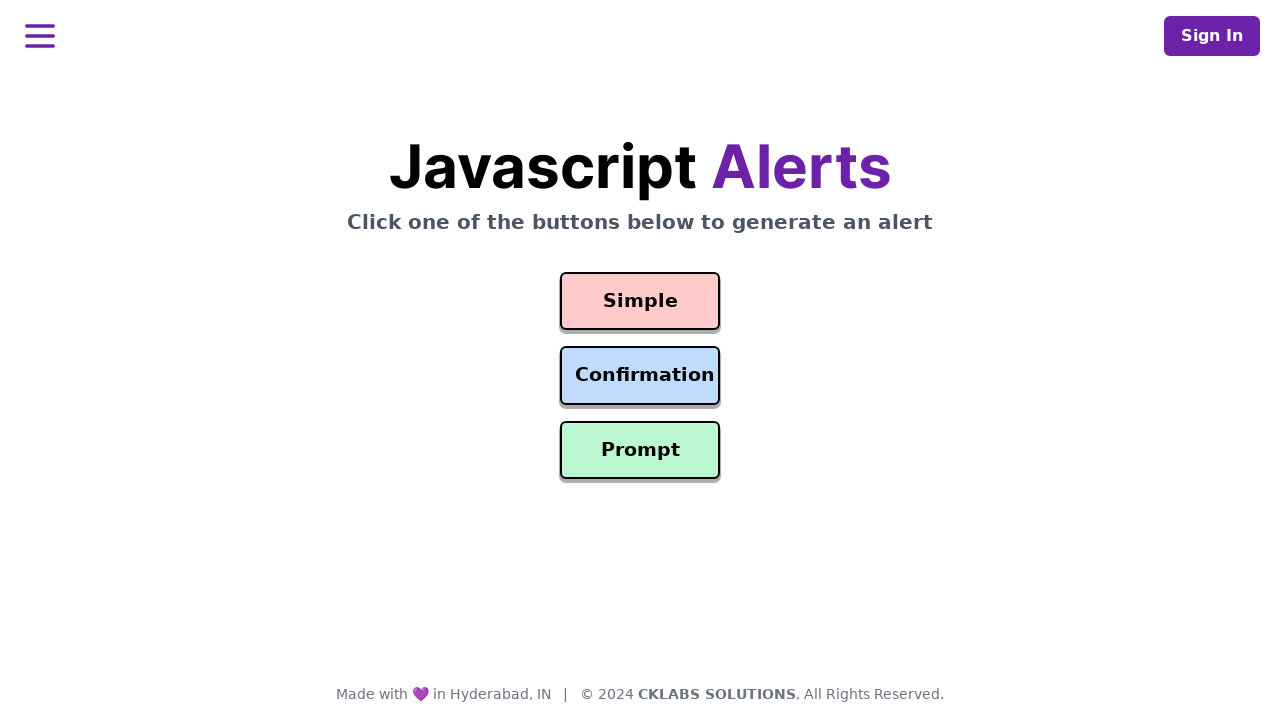

Clicked prompt button to trigger alert at (640, 450) on #prompt
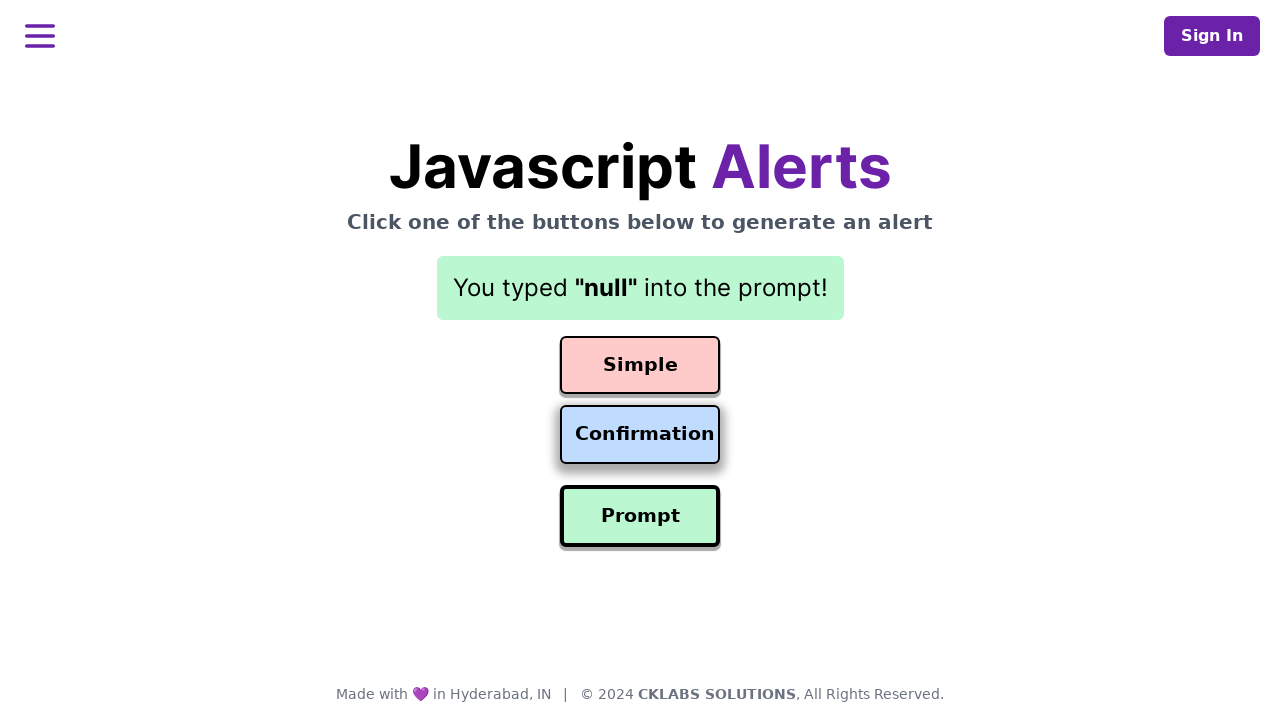

Set up dialog handler to accept prompt with 'Awesome!' text
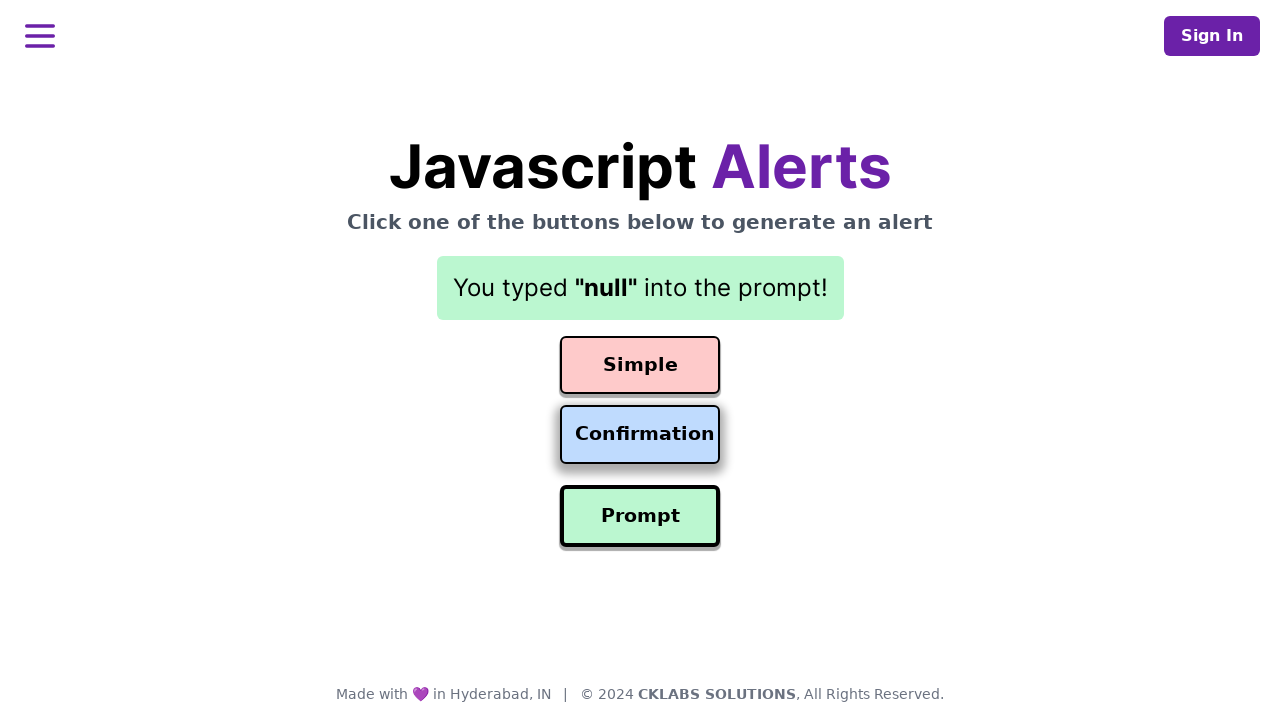

Clicked prompt button again to trigger dialog with handler at (640, 516) on #prompt
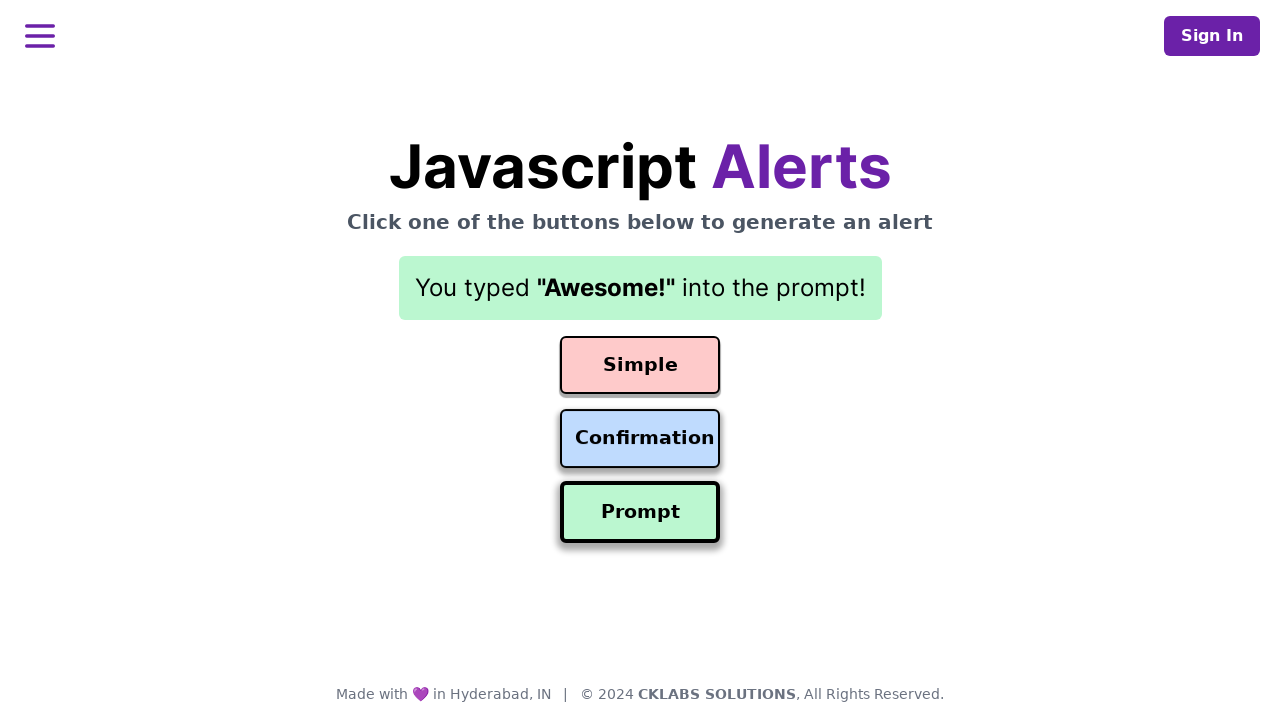

Result message displayed after accepting prompt
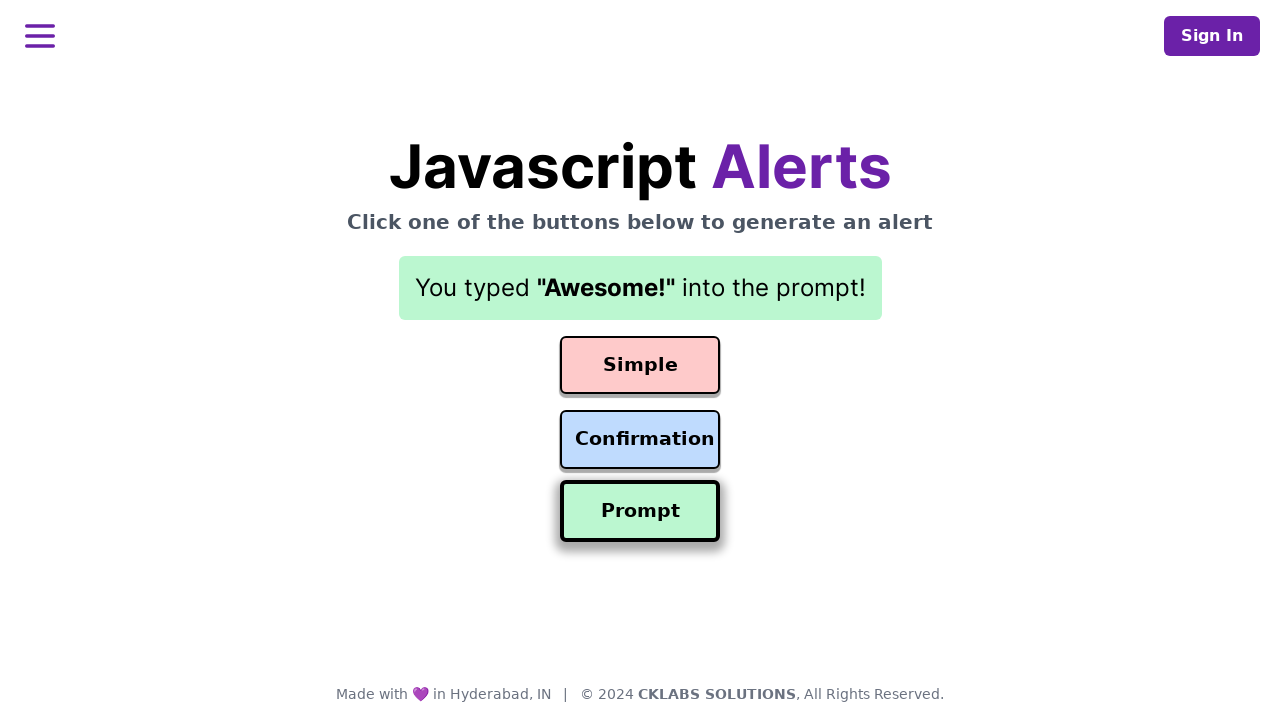

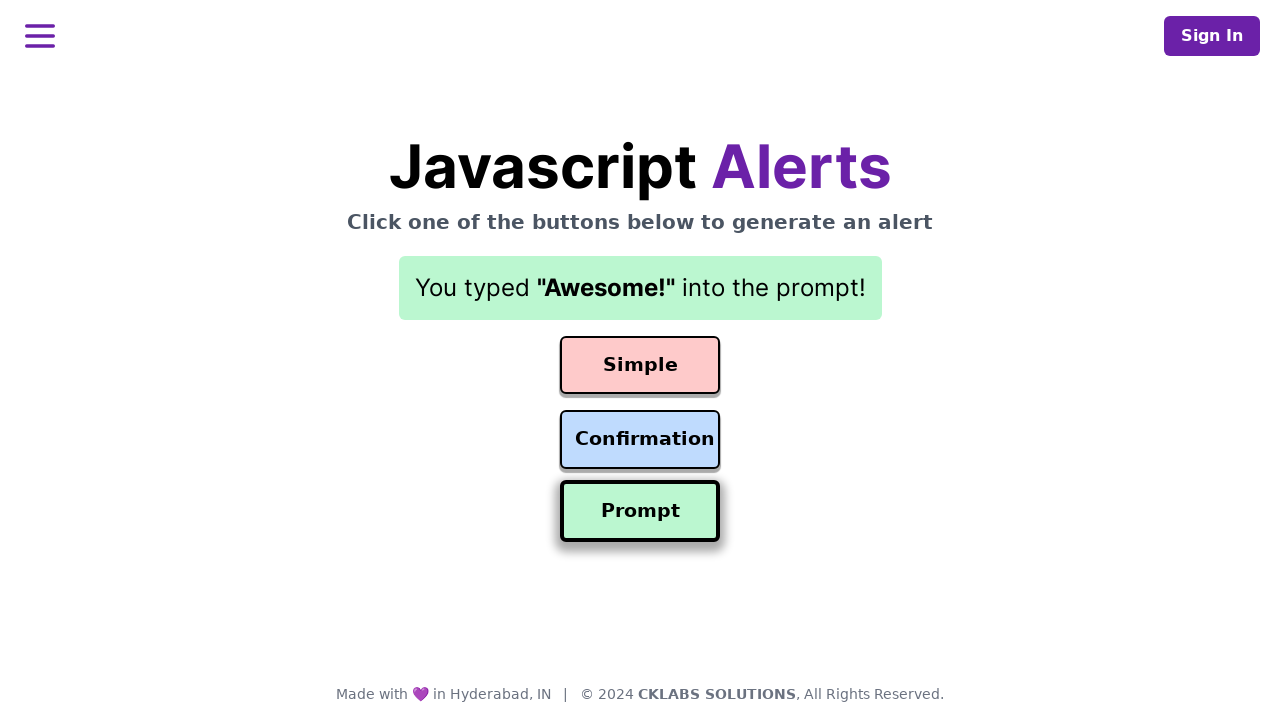